Tests a registration form by navigating to a lesson page, filling out various form fields (username, email, gender, hobbies, interests, country, date of birth), toggling a feature switch, and clicking the Register button.

Starting URL: https://material.playwrightvn.com/

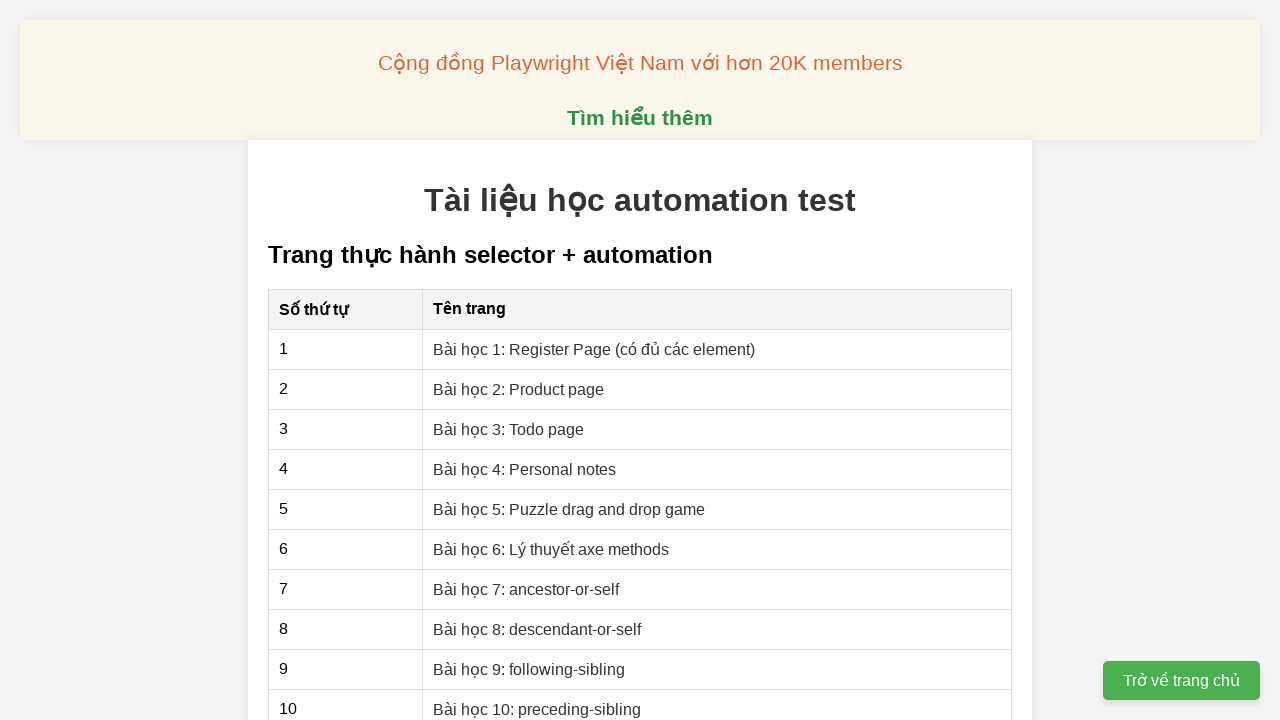

Clicked on 'Bài học 1: Re' link to navigate to lesson page at (594, 349) on xpath=//a[contains(text(),'Bài học 1: Re')]
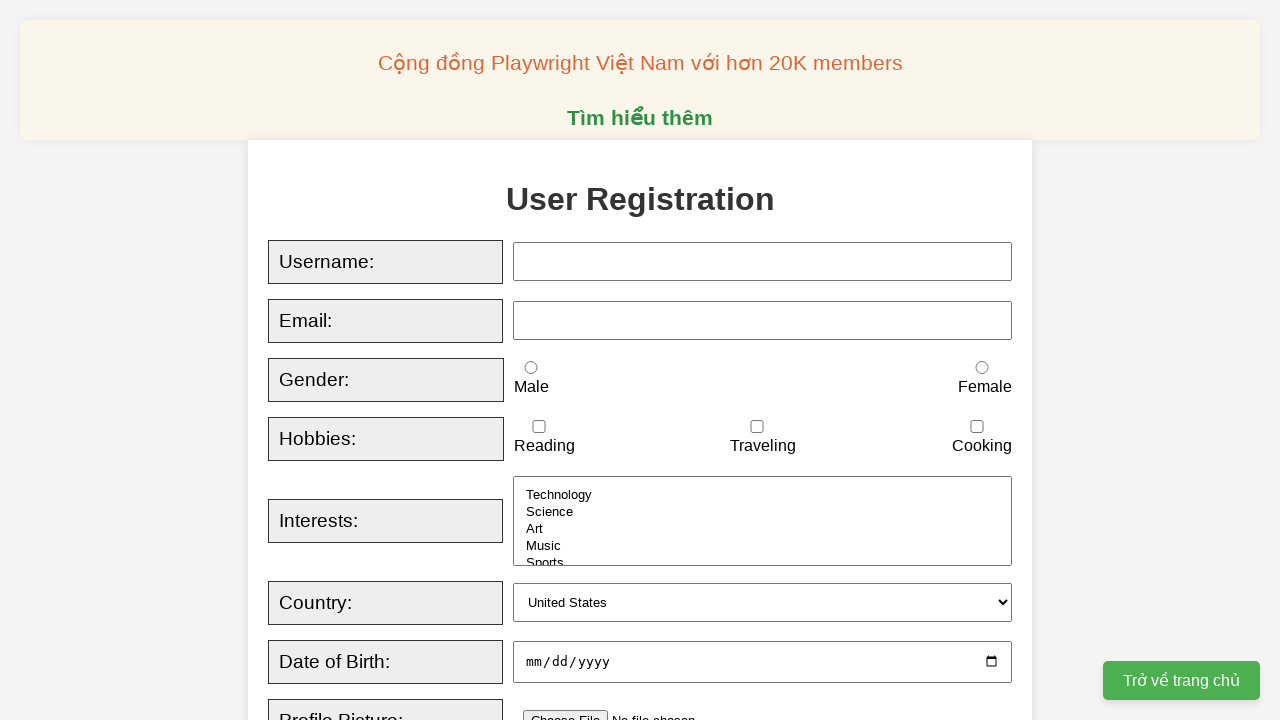

Filled username field with 'Tran Van Minh' on xpath=//input[@id='username']
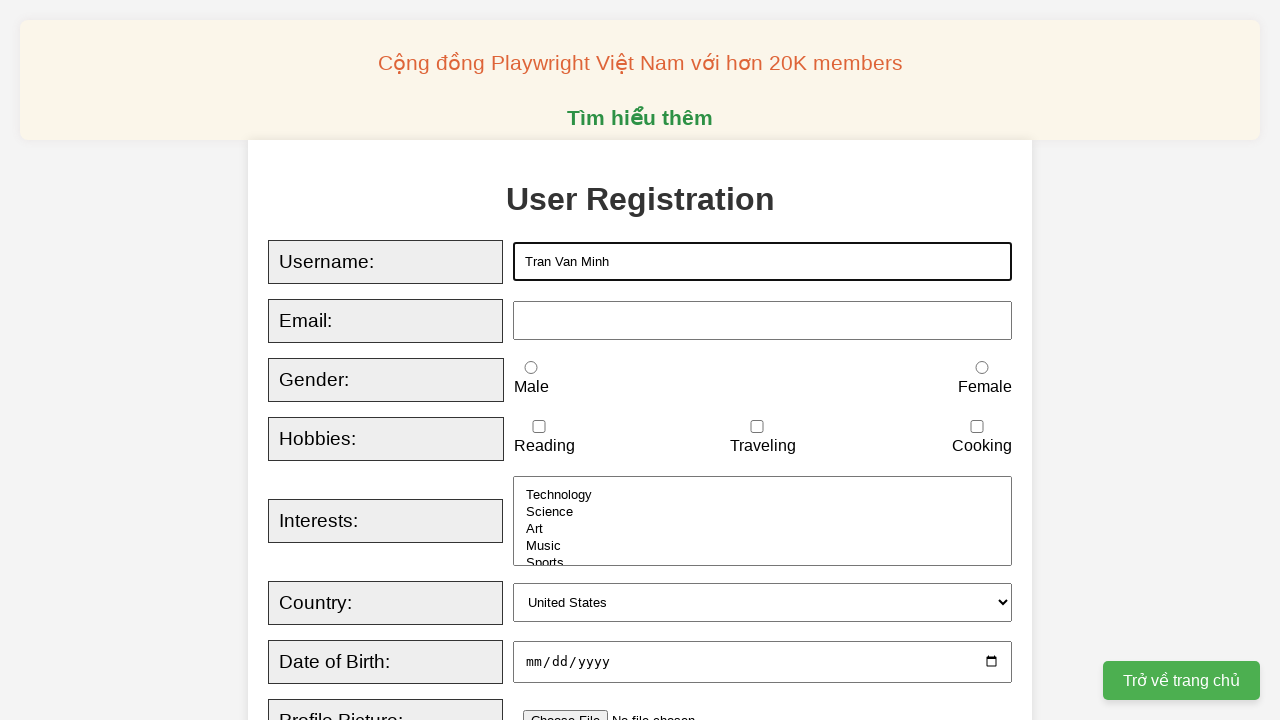

Filled email field with 'minh.tran@gmail.com' using sequential key presses
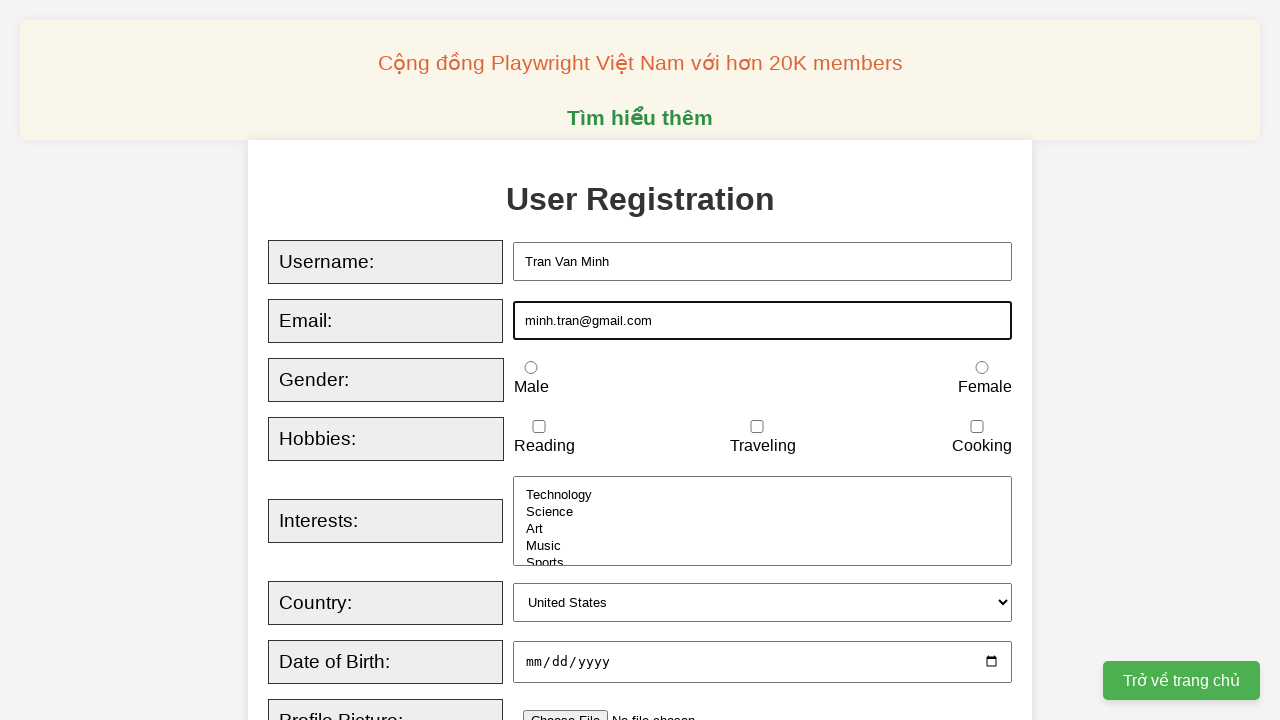

Selected Male radio button at (531, 368) on xpath=//input[@id='male']
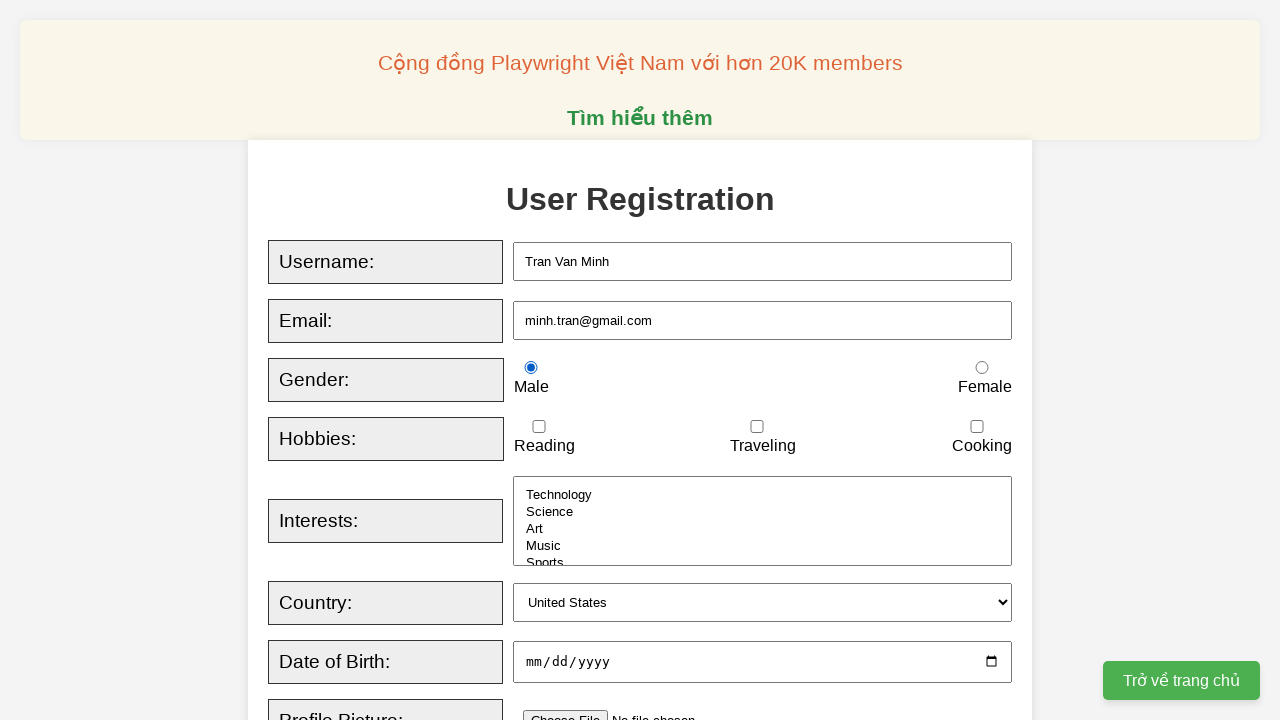

Checked Traveling checkbox at (757, 427) on xpath=//input[@id='traveling']
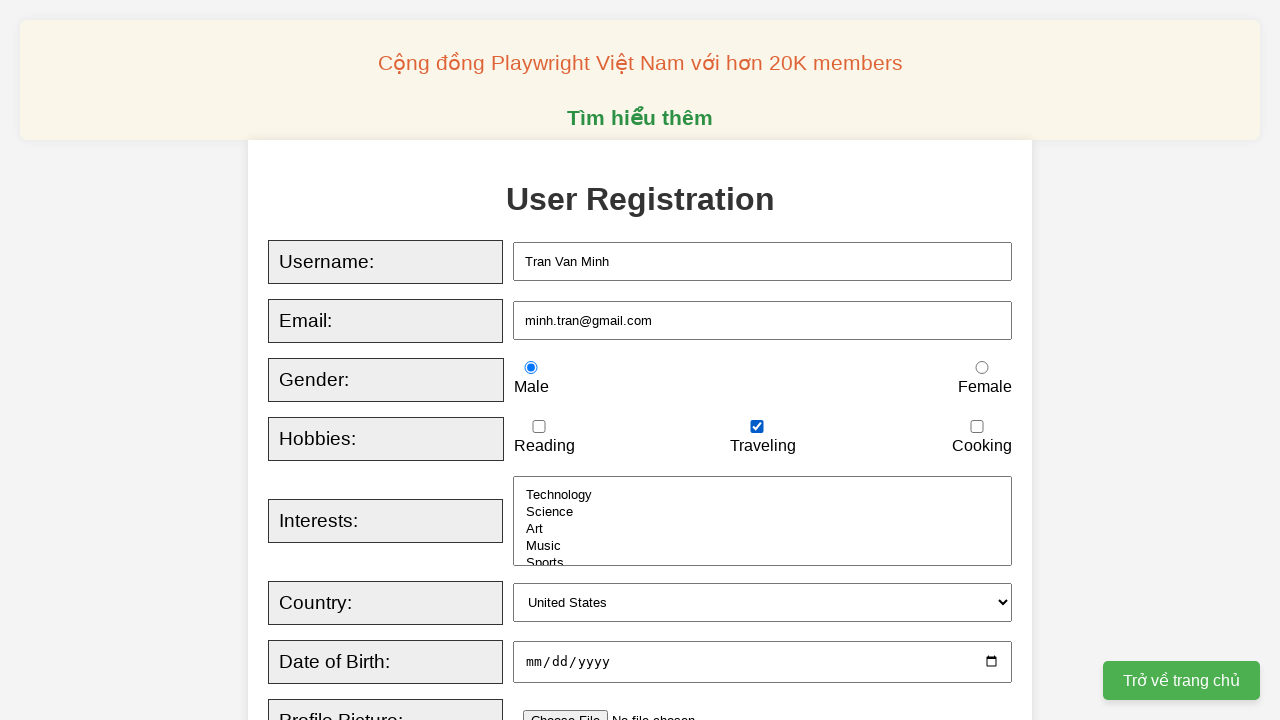

Selected Music option in Interests dropdown at (763, 546) on xpath=//option[@value='music']
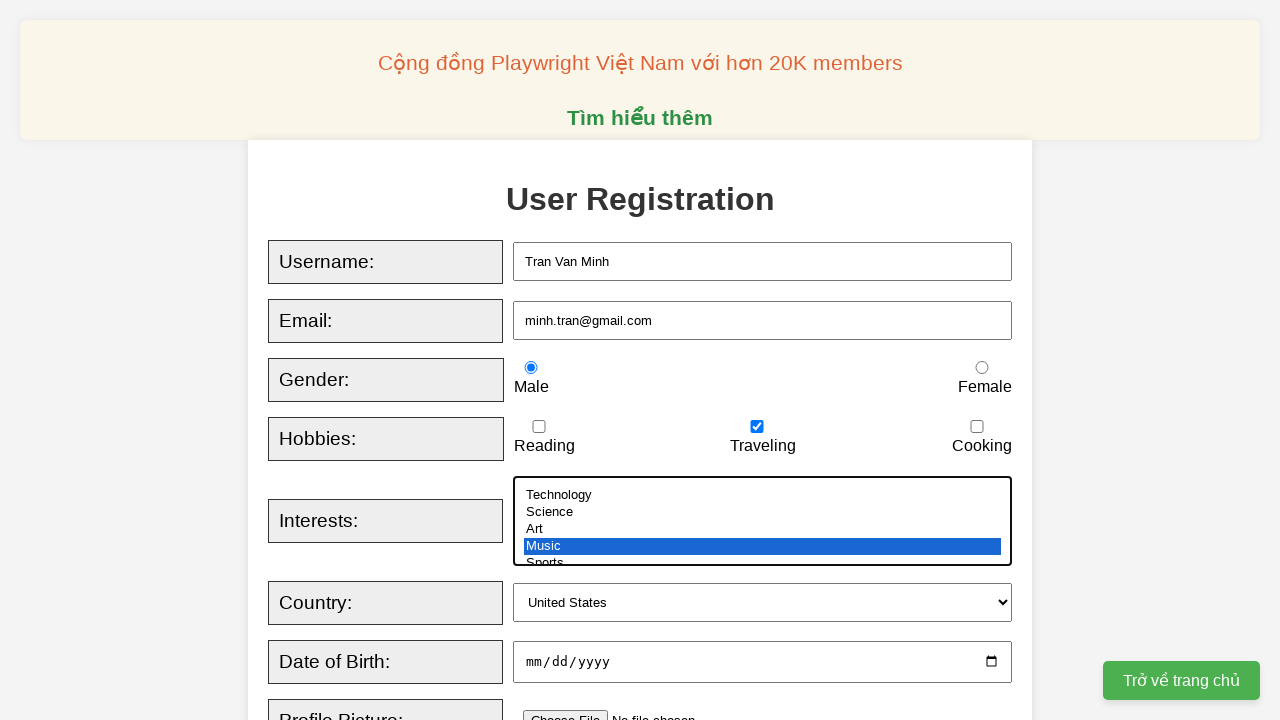

Selected Canada in Country dropdown on xpath=//select[@id='country']
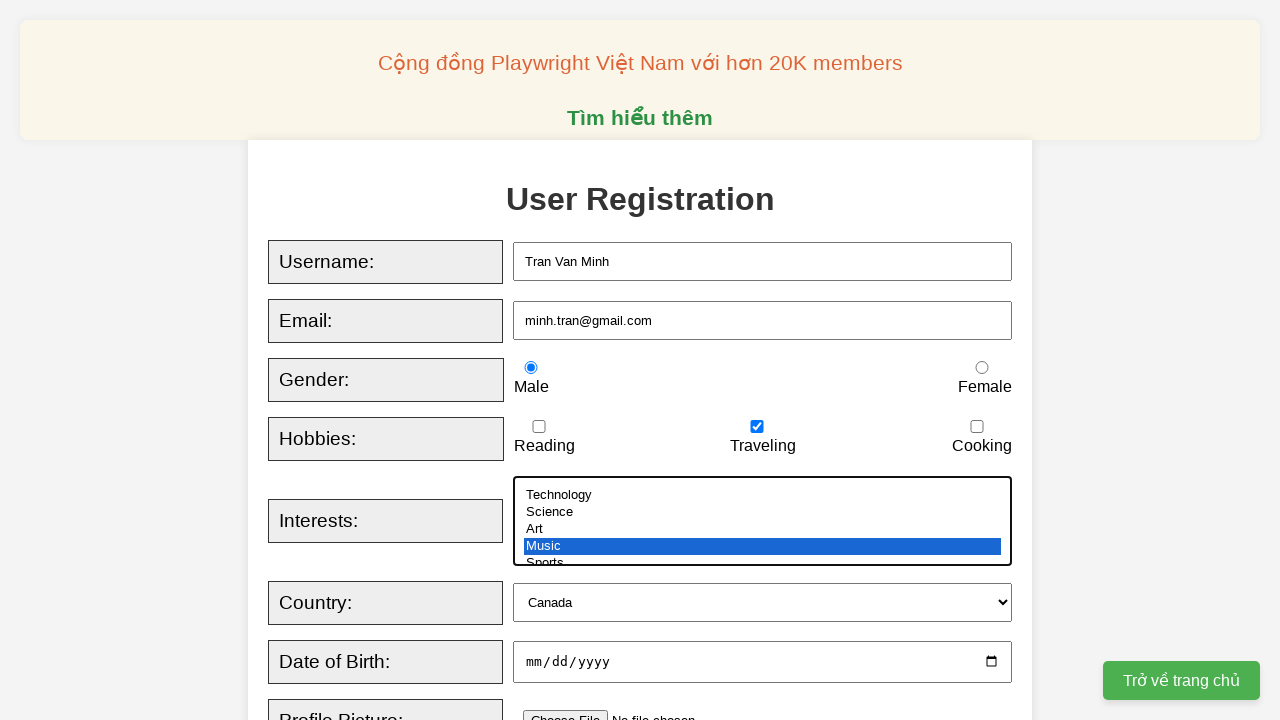

Filled date of birth field with '15031995' using sequential key presses
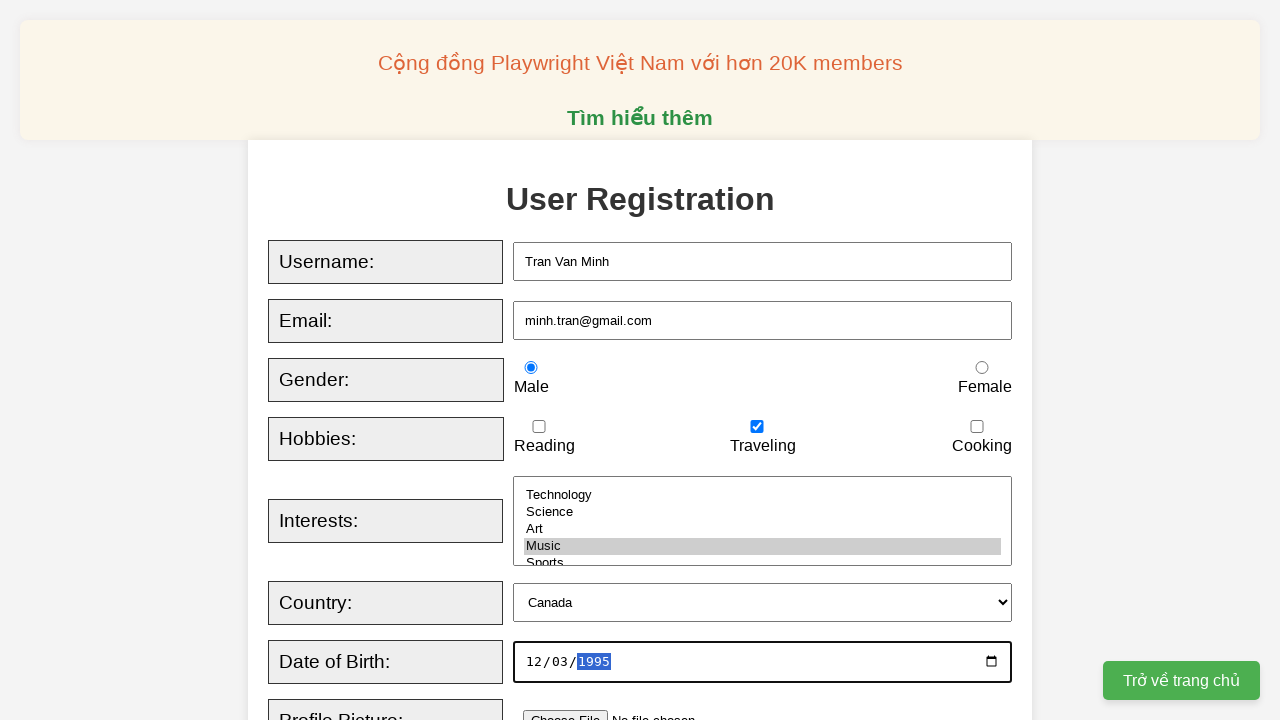

Hovered over feature toggle element at (554, 361) on xpath=//*[@id='registrationForm']/div[13]/label[2]/span
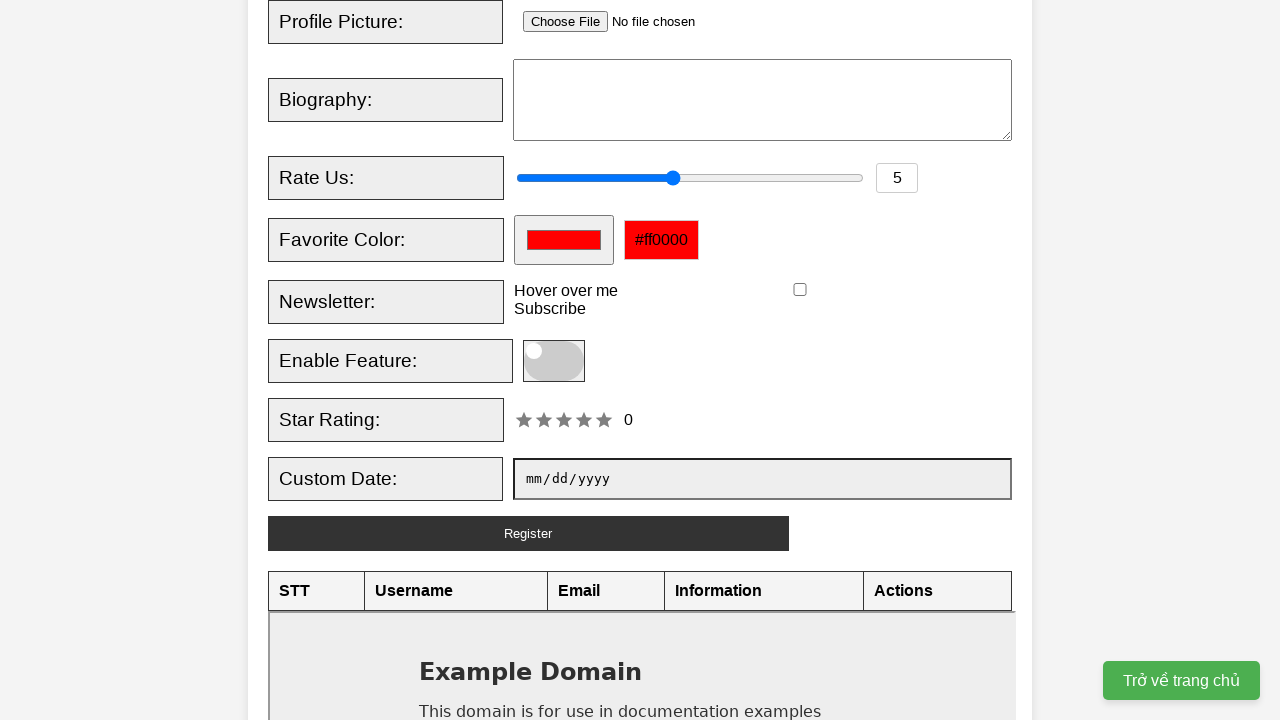

Clicked to enable feature toggle at (554, 361) on xpath=//*[@id='registrationForm']/div[13]/label[2]/span
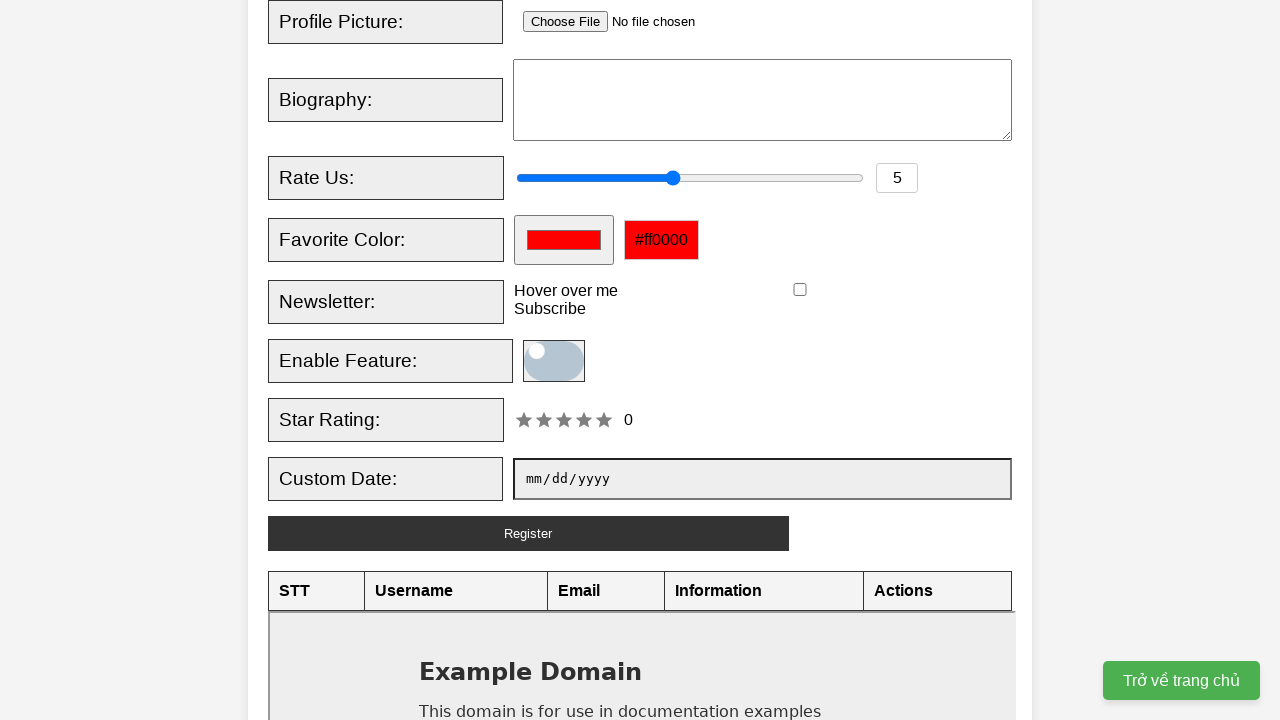

Clicked Register button to submit the form at (528, 533) on xpath=//button[@type='submit']
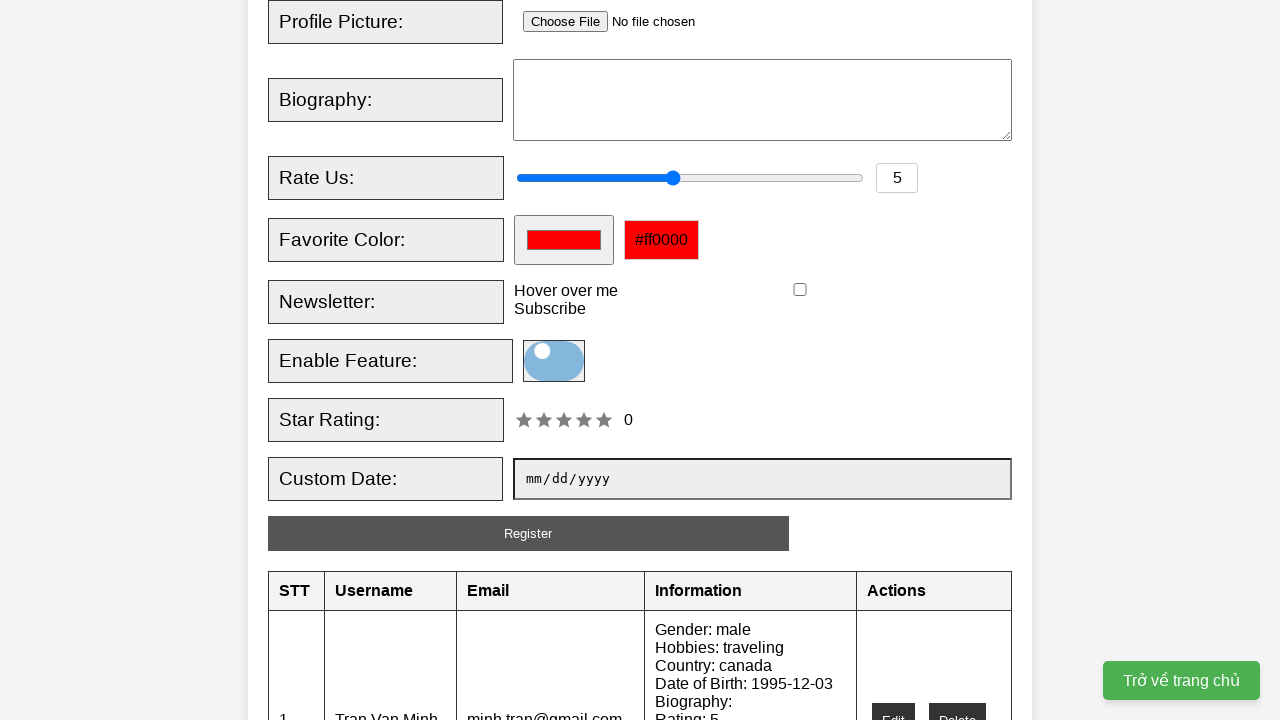

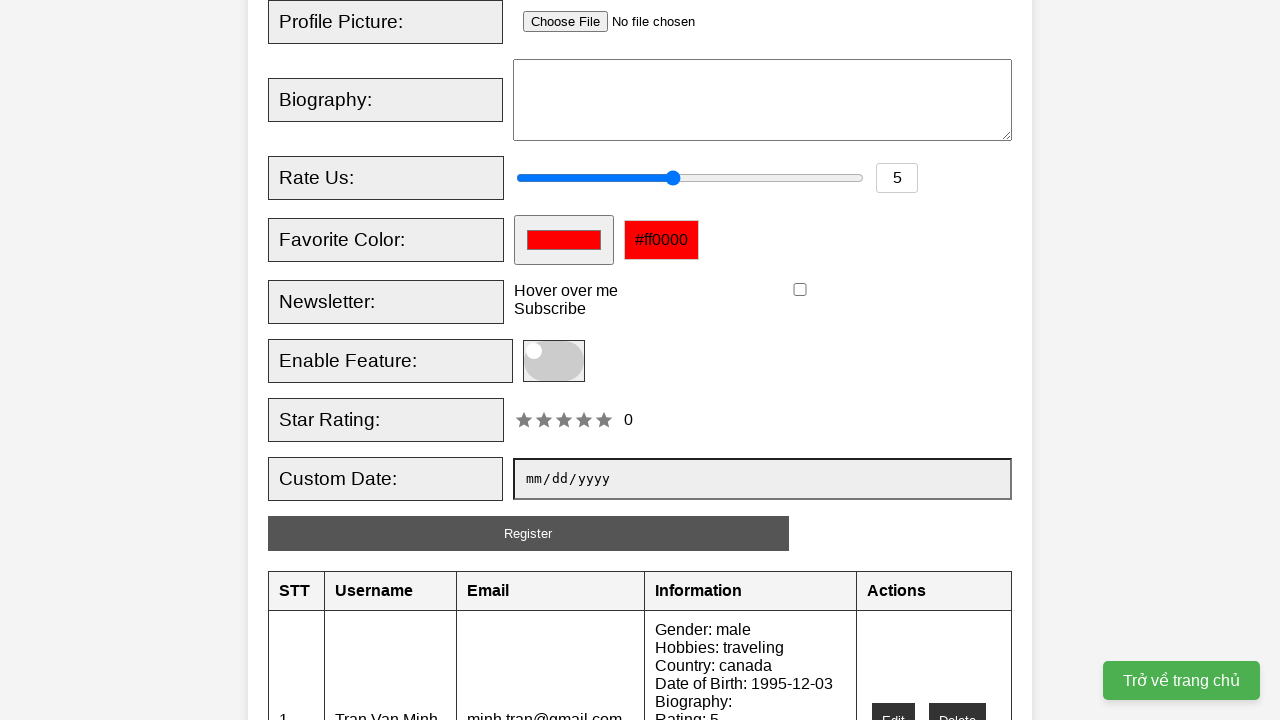